Tests drag and drop functionality by dragging an image element to a drop zone and then back to another container

Starting URL: https://grotechminds.com/drag-and-drop

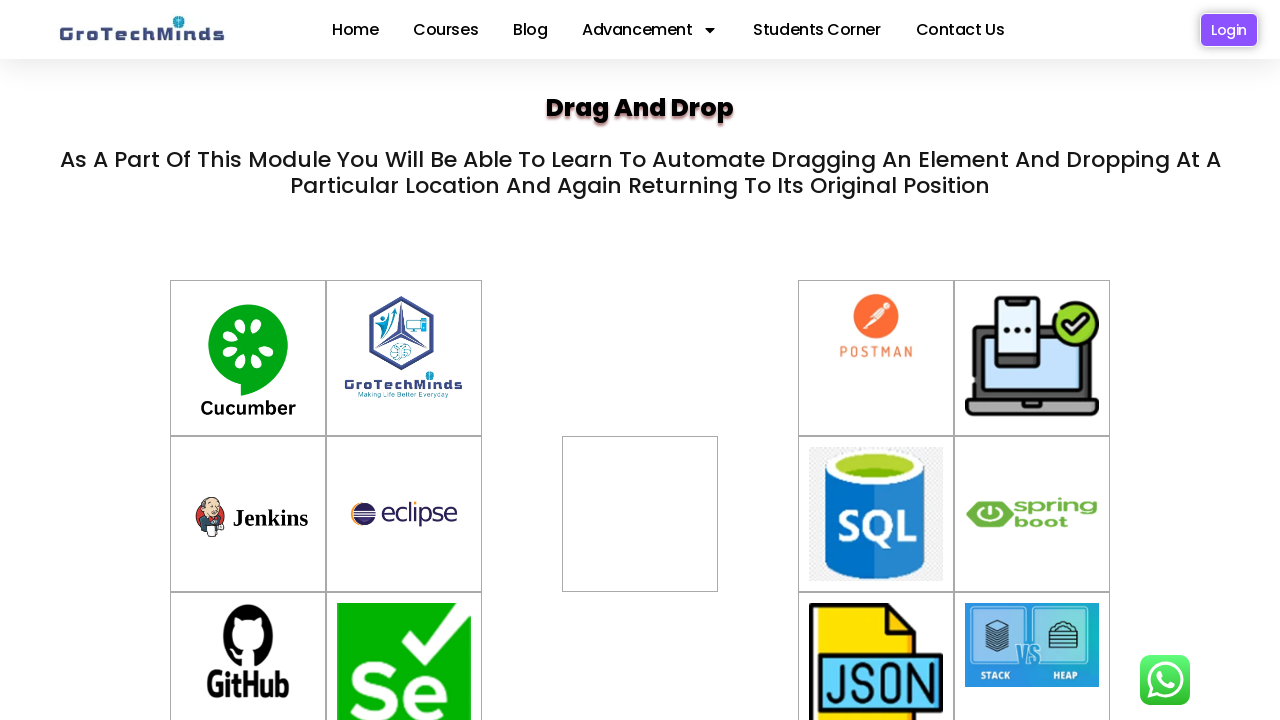

Located the draggable image element with id 'drag1'
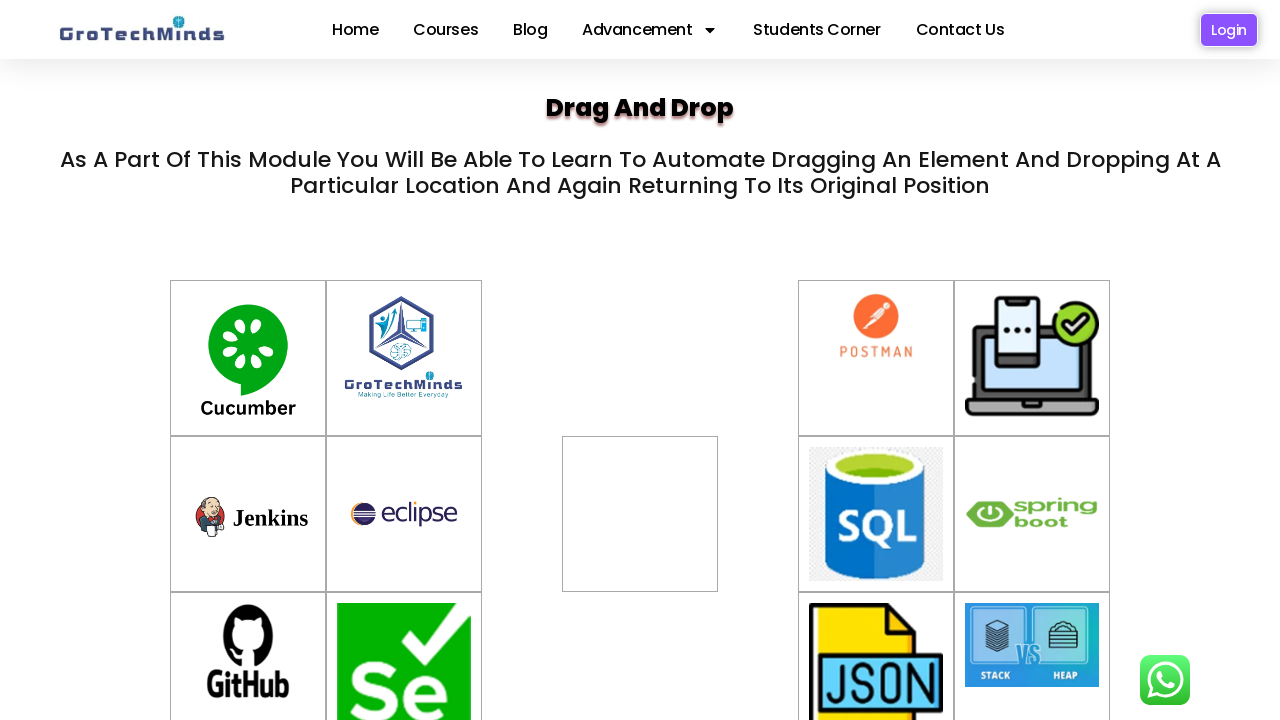

Located the first drop zone with id 'div2'
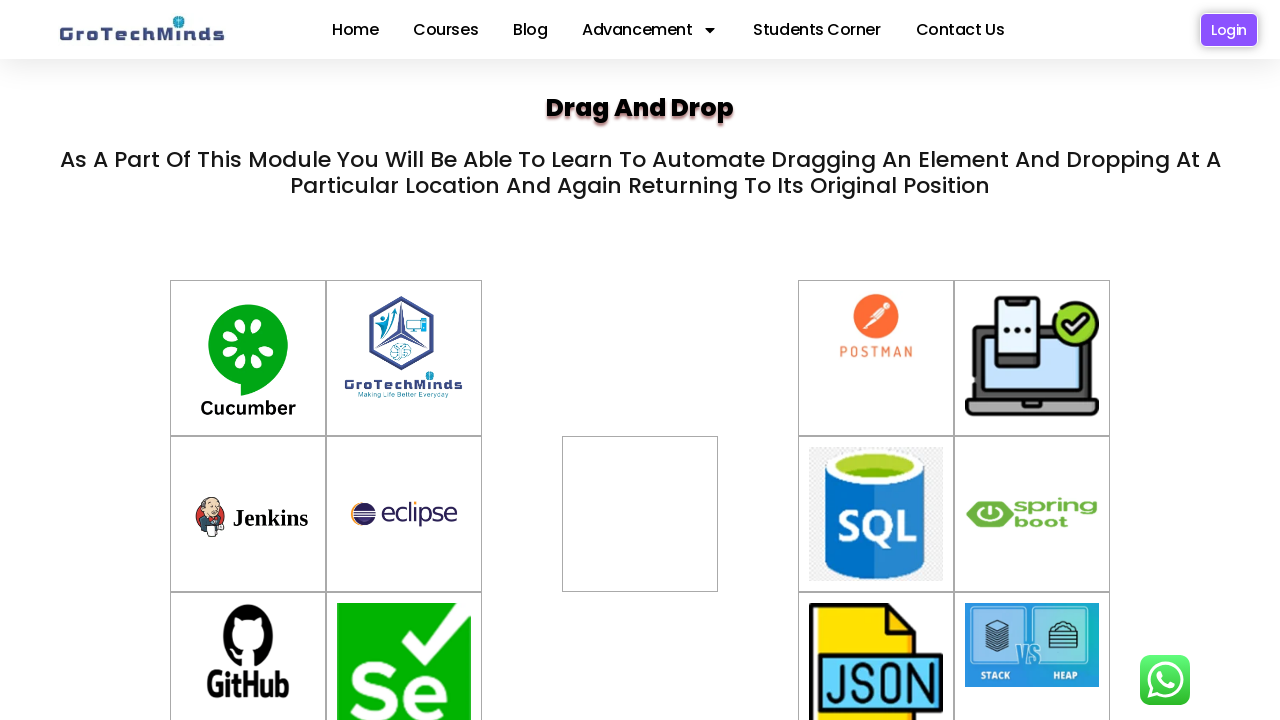

Located the second container with id 'container'
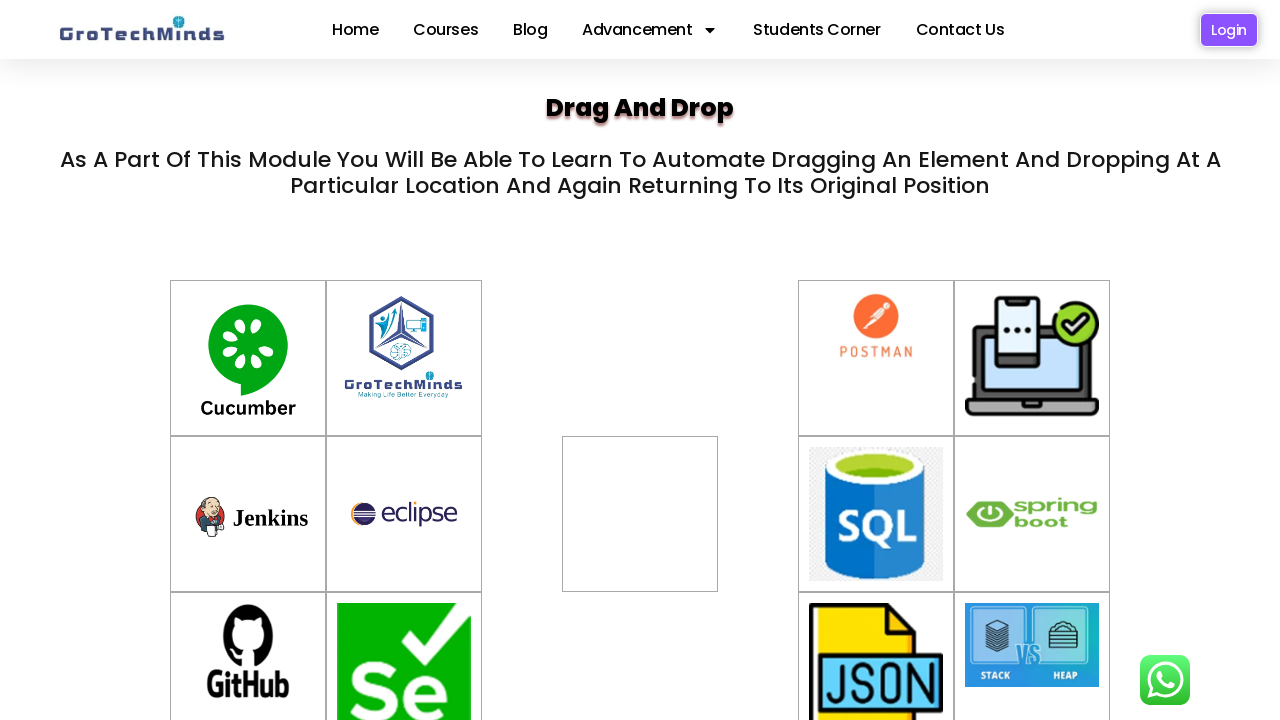

Dragged image element to the first drop zone at (640, 514)
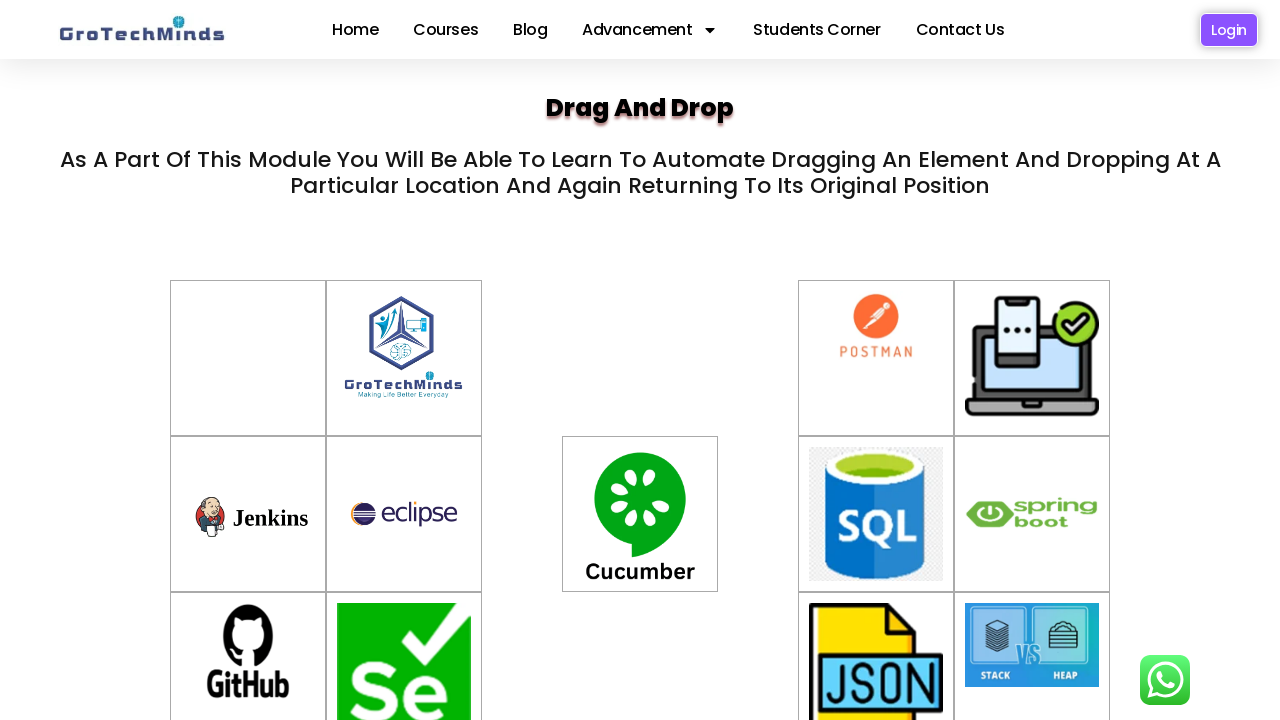

Dragged image element from drop zone back to the container at (248, 358)
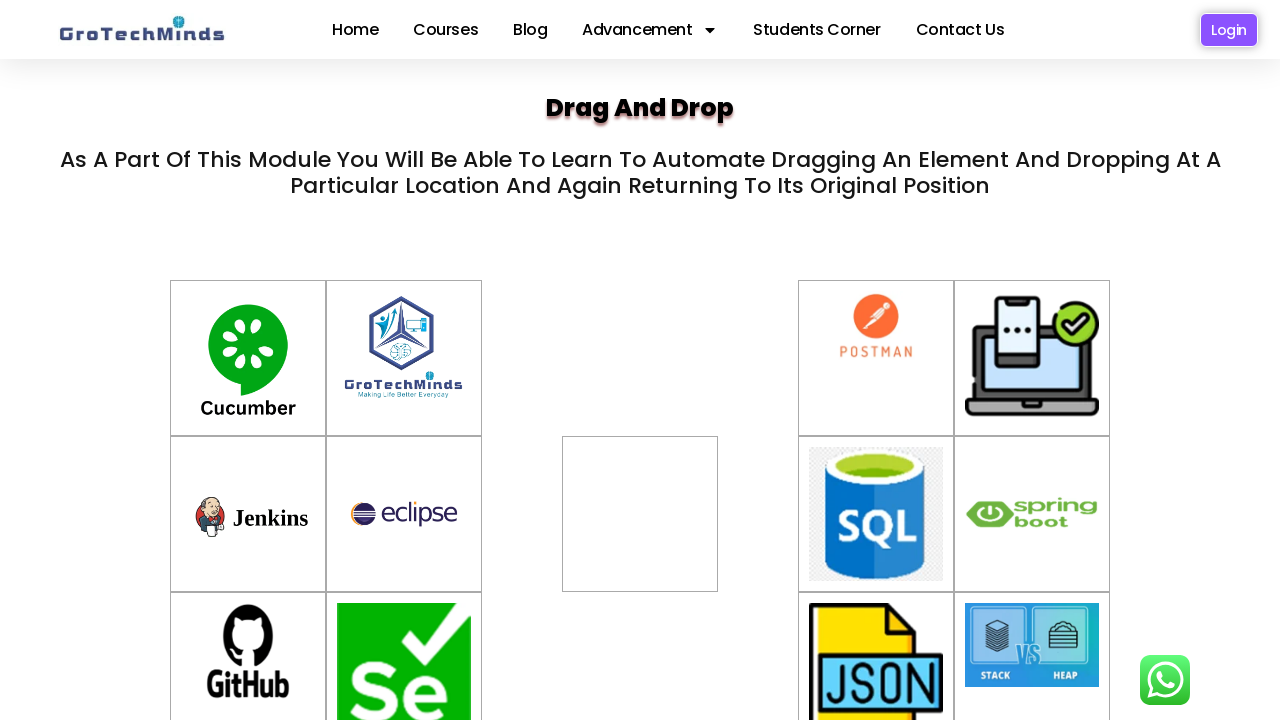

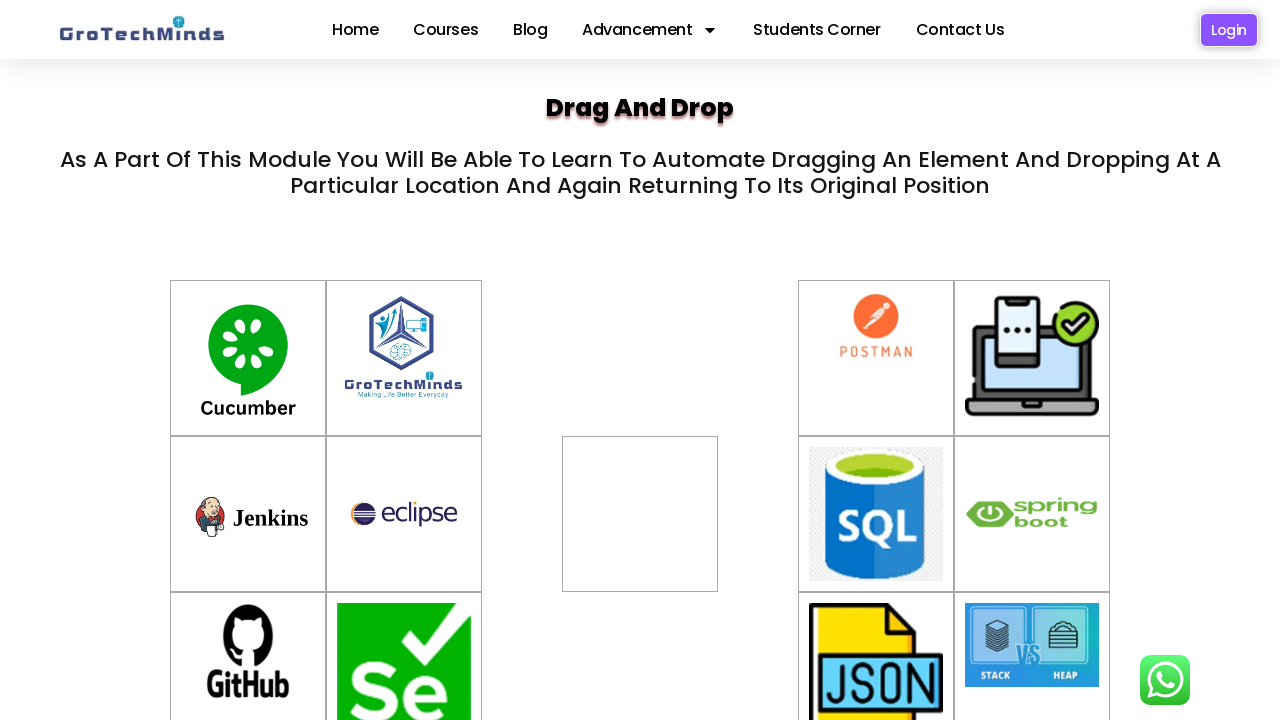